Tests DuckDuckGo search functionality by entering a search query and submitting it

Starting URL: https://duckduckgo.com/

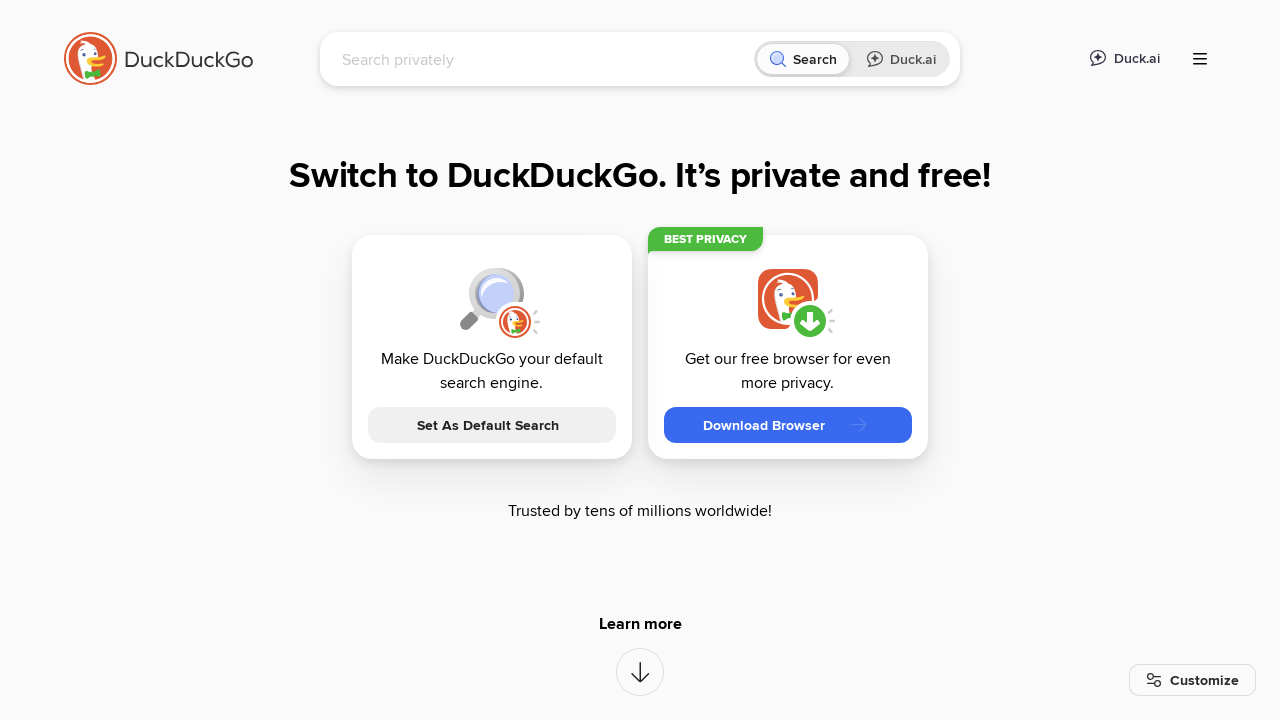

Entered 'python programming' in DuckDuckGo search field on input[name='q']
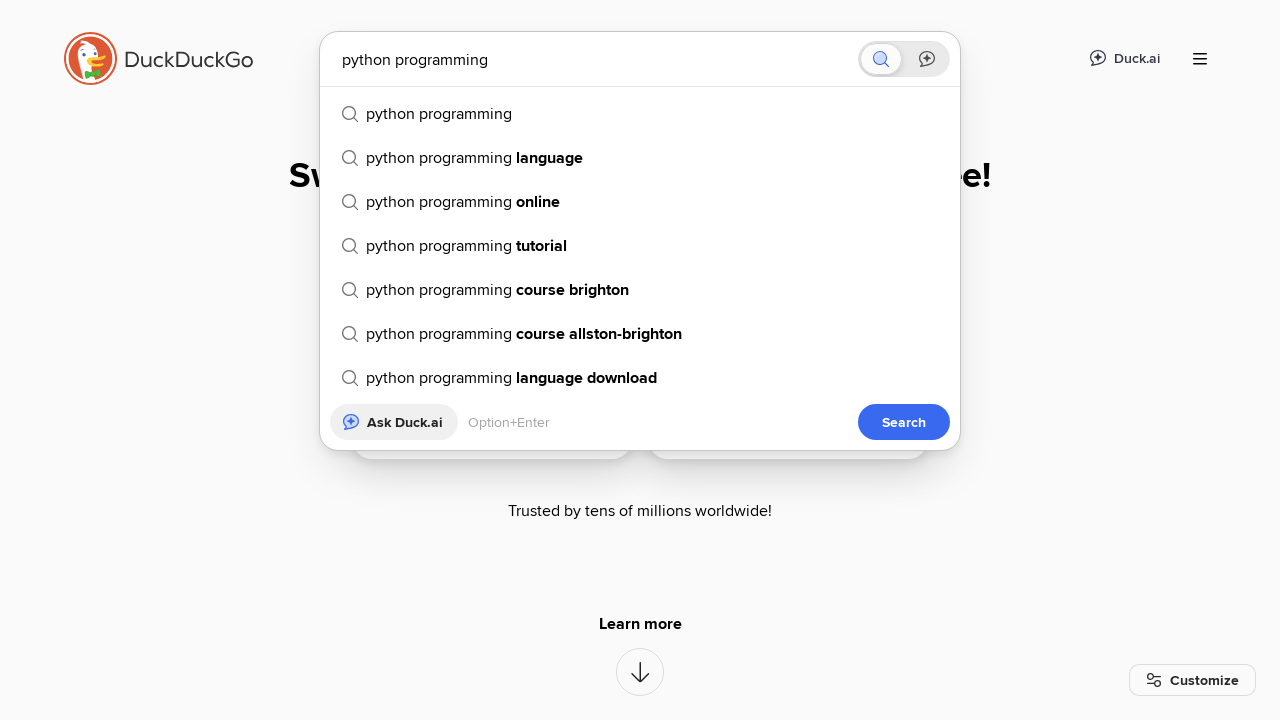

Pressed Enter to submit search query on input[name='q']
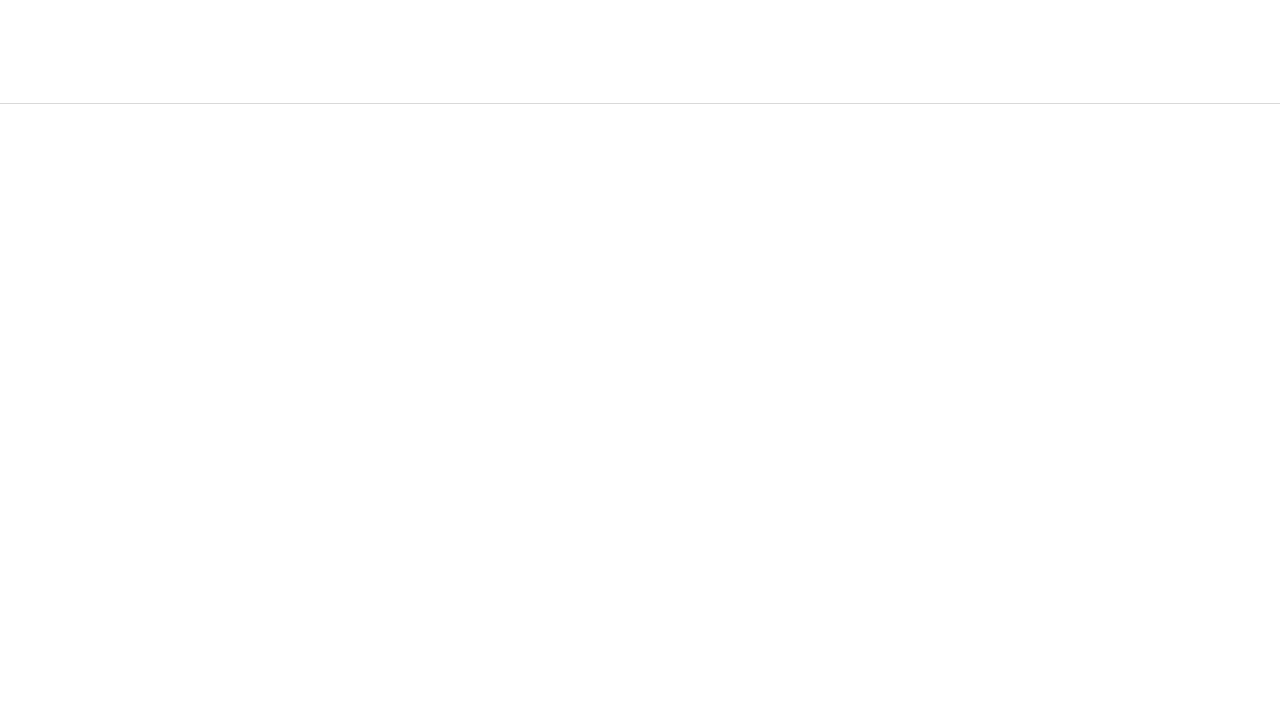

Search results page loaded and network idle
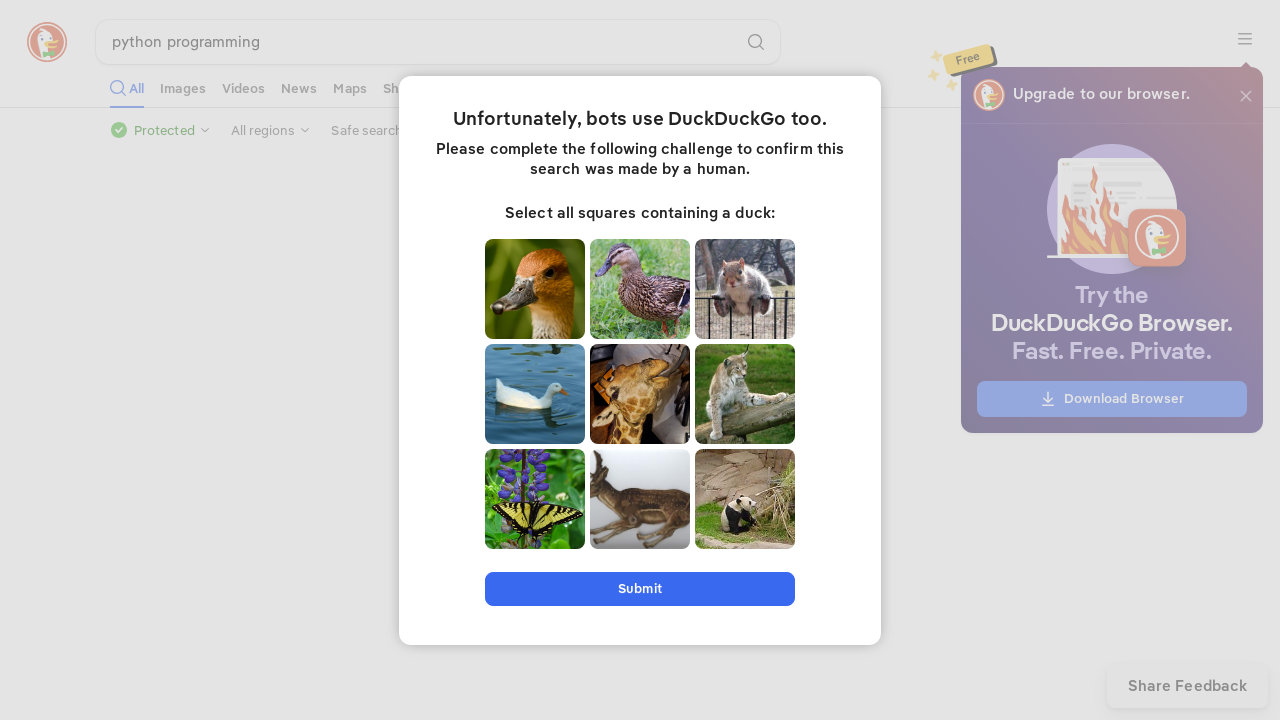

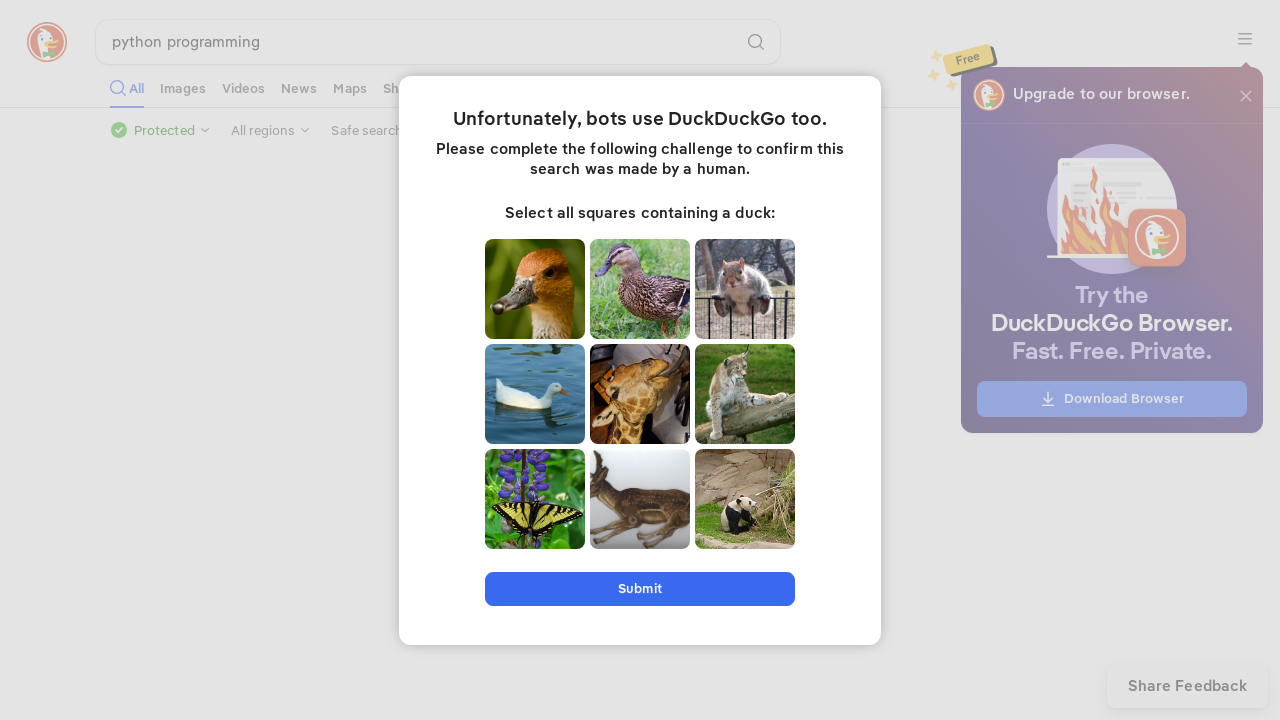